Tests right-click (context click) functionality on the Selenium downloads page by performing a context click on the first card link element.

Starting URL: https://www.selenium.dev/downloads/

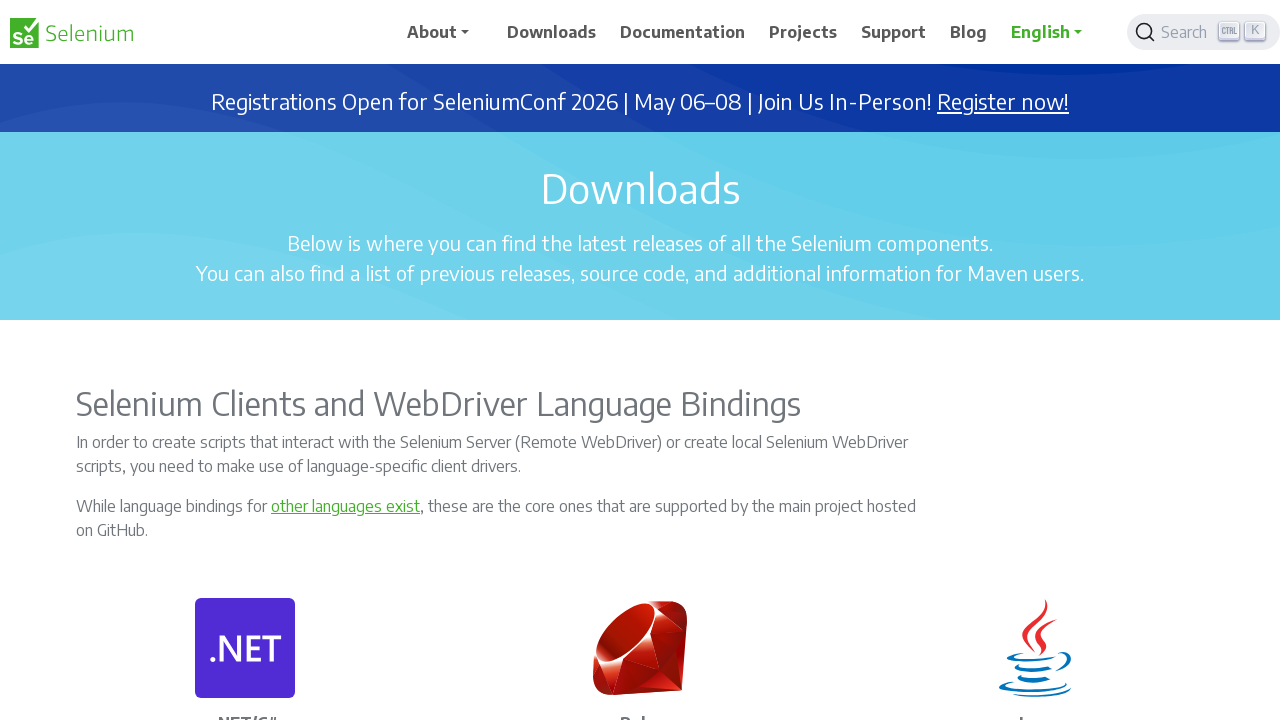

Waited for first card link element to load on Selenium downloads page
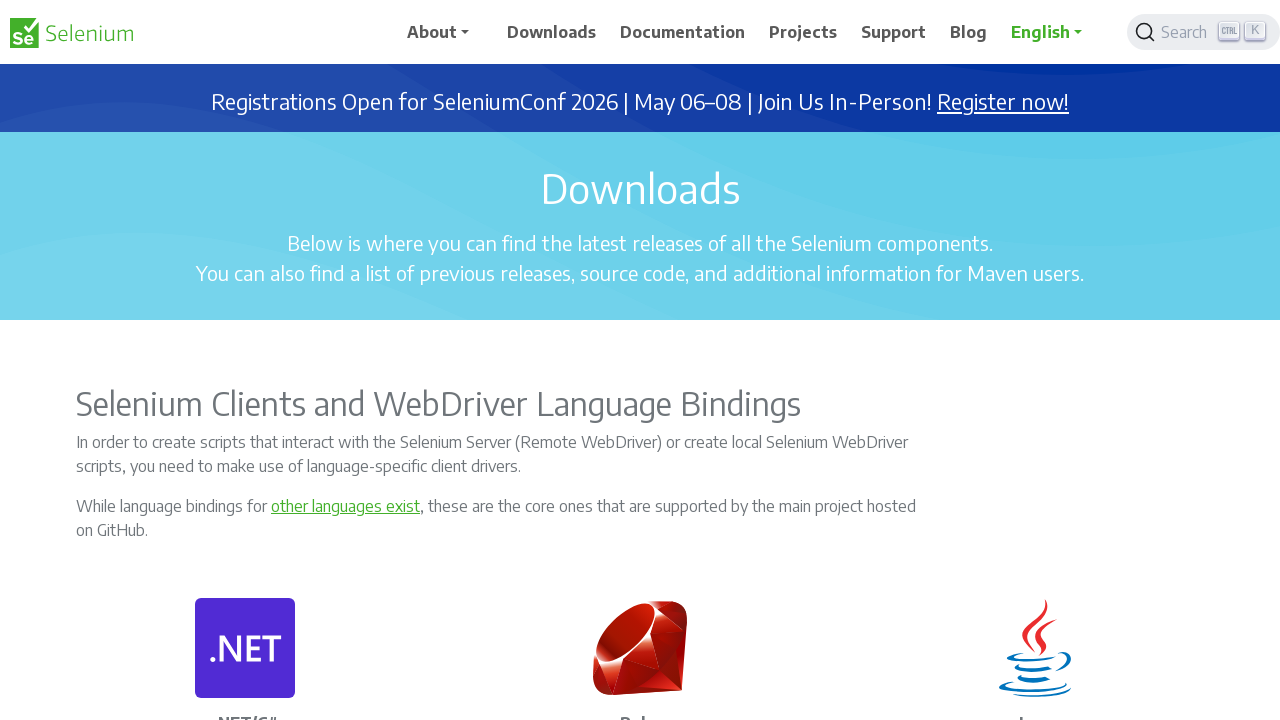

Performed right-click (context click) on the first card link element at (271, 360) on (//a[@class='card-link'])[1]
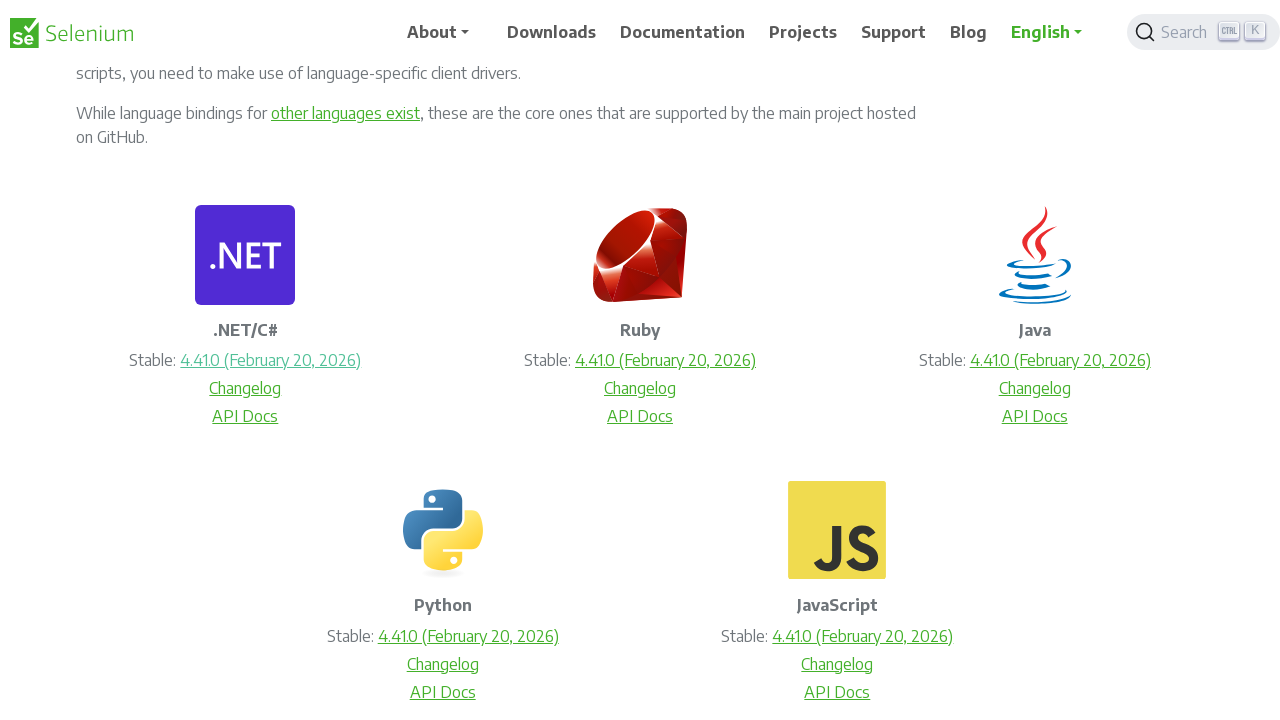

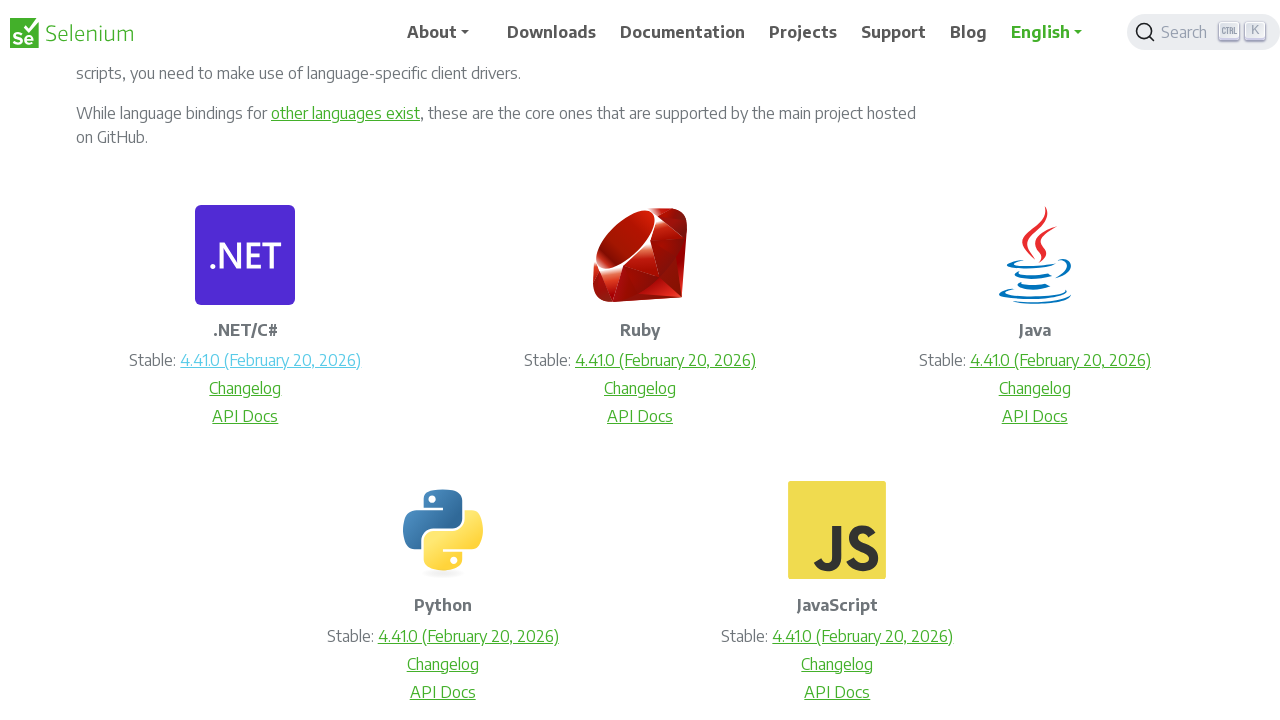